Tests that the browser back button works correctly with filter navigation.

Starting URL: https://demo.playwright.dev/todomvc

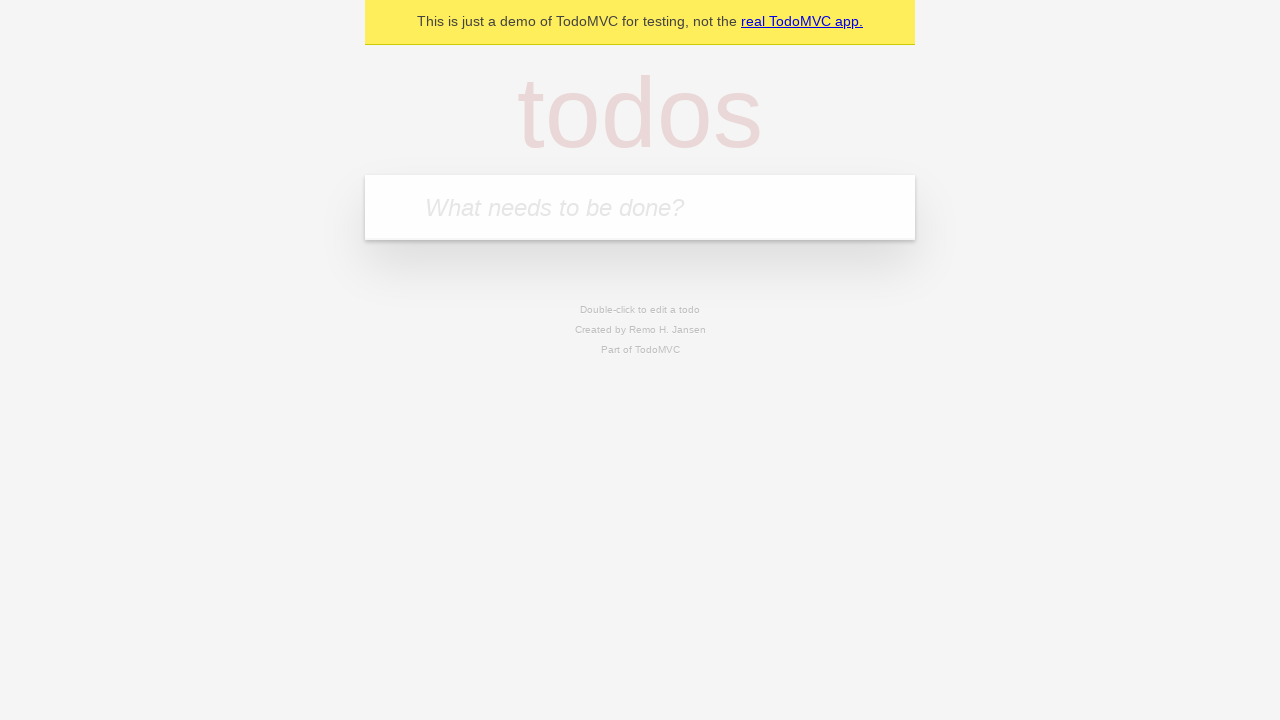

Filled todo input with 'buy some cheese' on internal:attr=[placeholder="What needs to be done?"i]
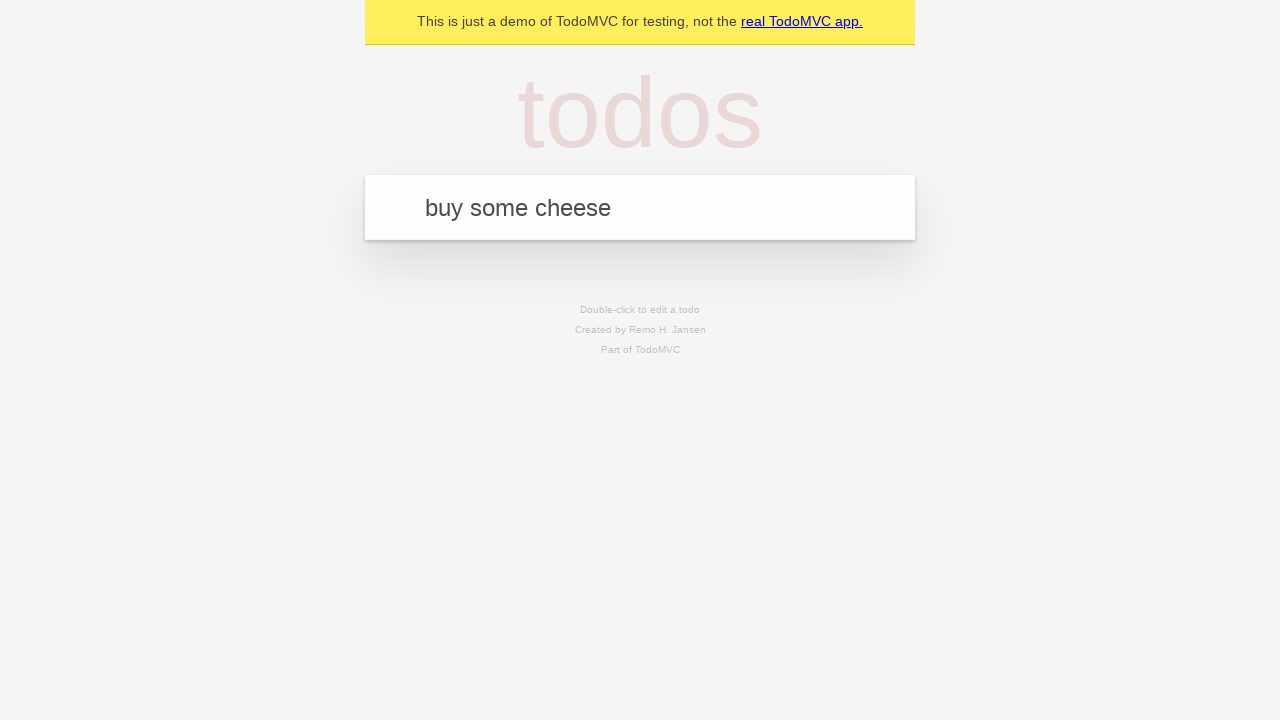

Pressed Enter to create first todo item on internal:attr=[placeholder="What needs to be done?"i]
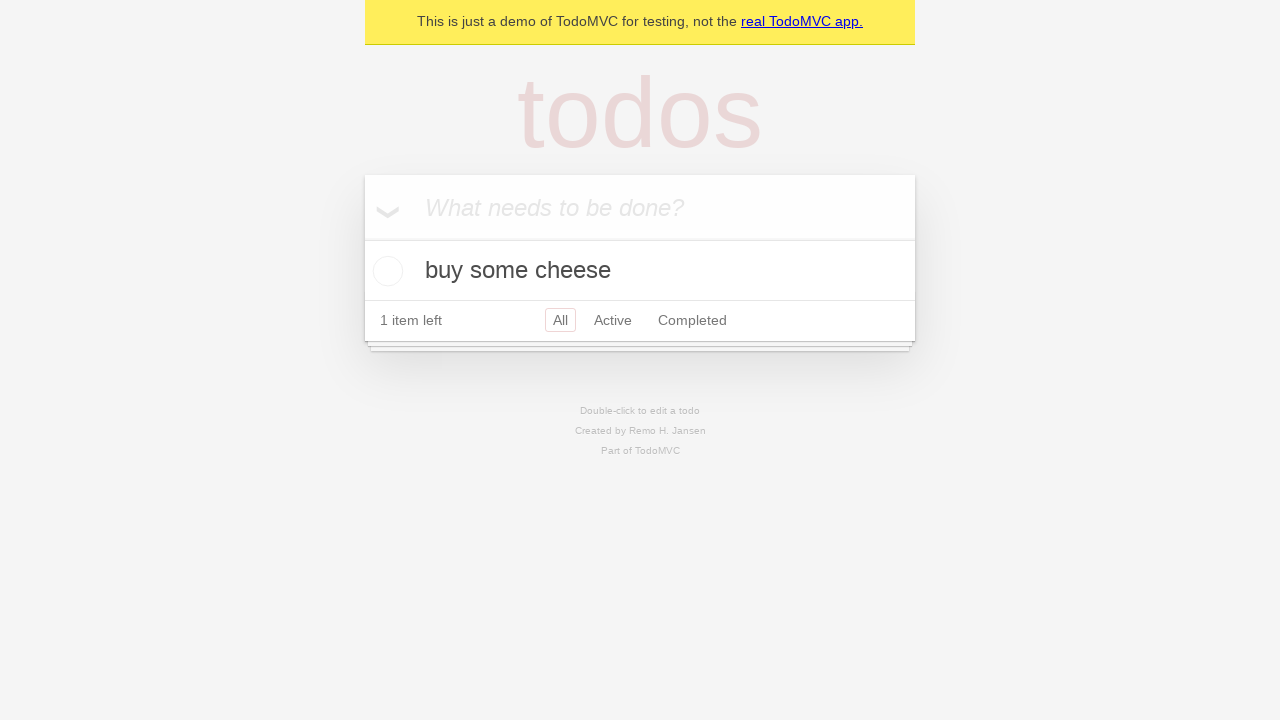

Filled todo input with 'feed the cat' on internal:attr=[placeholder="What needs to be done?"i]
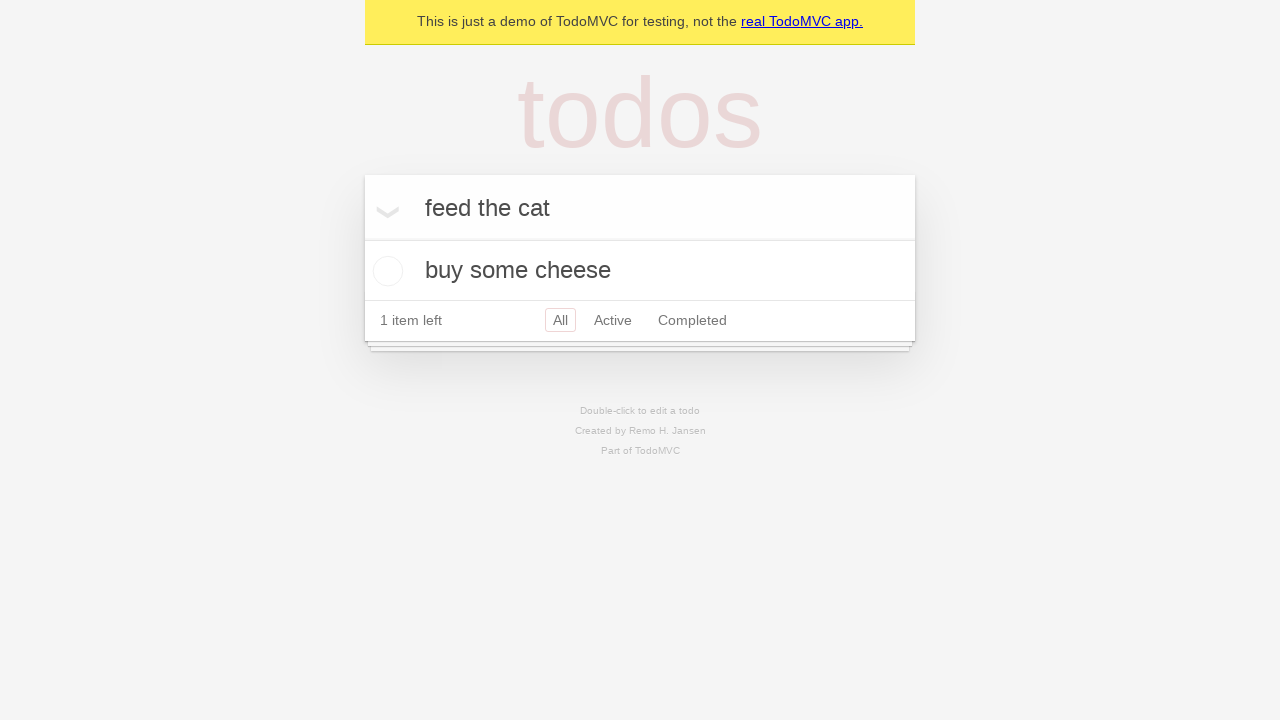

Pressed Enter to create second todo item on internal:attr=[placeholder="What needs to be done?"i]
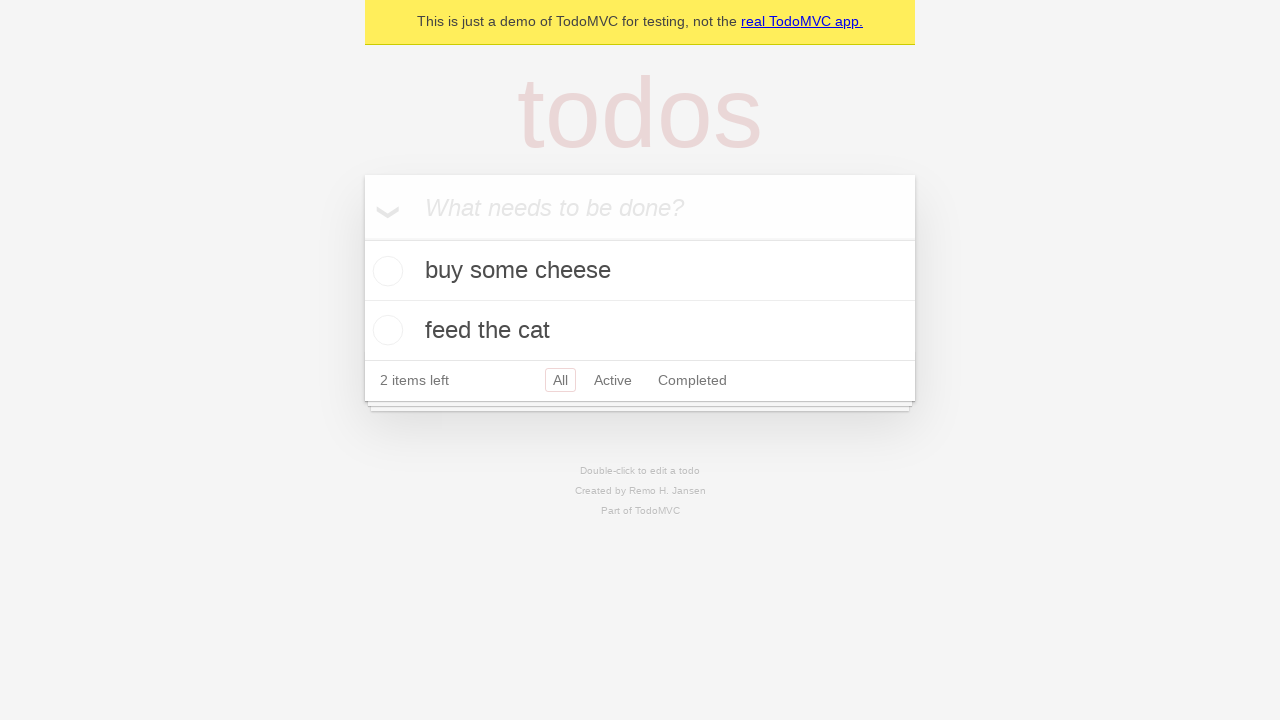

Filled todo input with 'book a doctors appointment' on internal:attr=[placeholder="What needs to be done?"i]
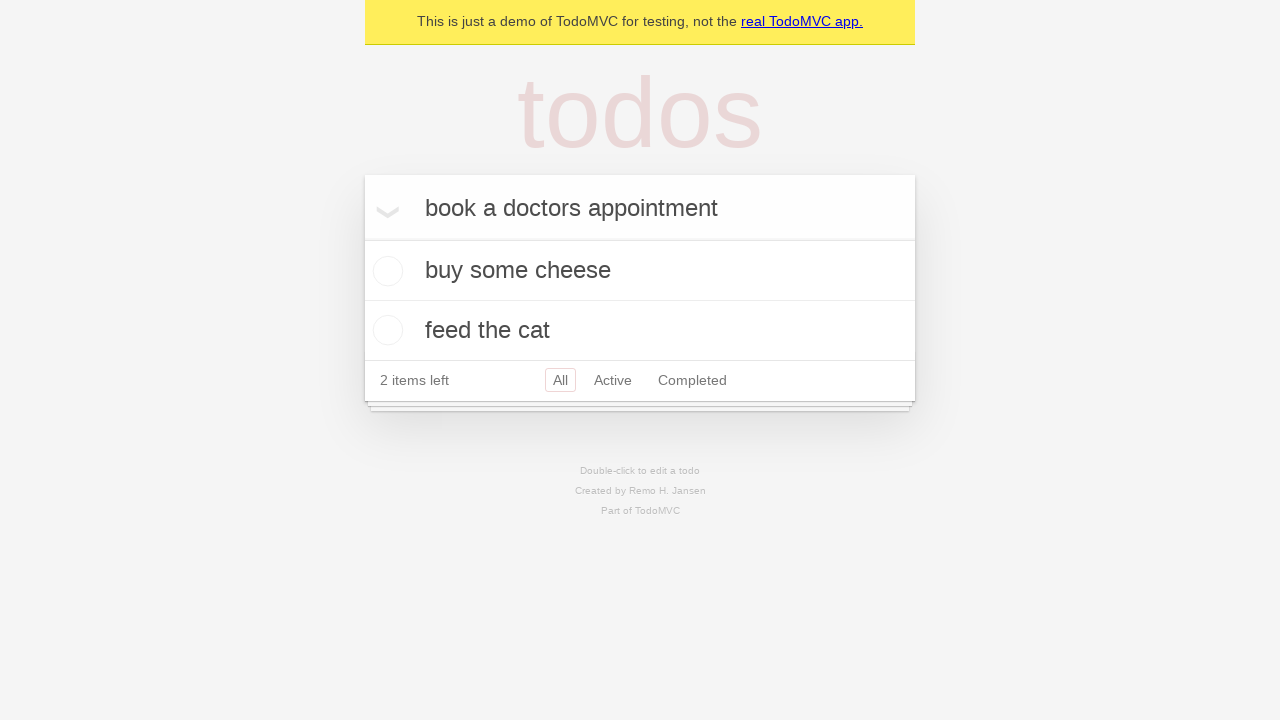

Pressed Enter to create third todo item on internal:attr=[placeholder="What needs to be done?"i]
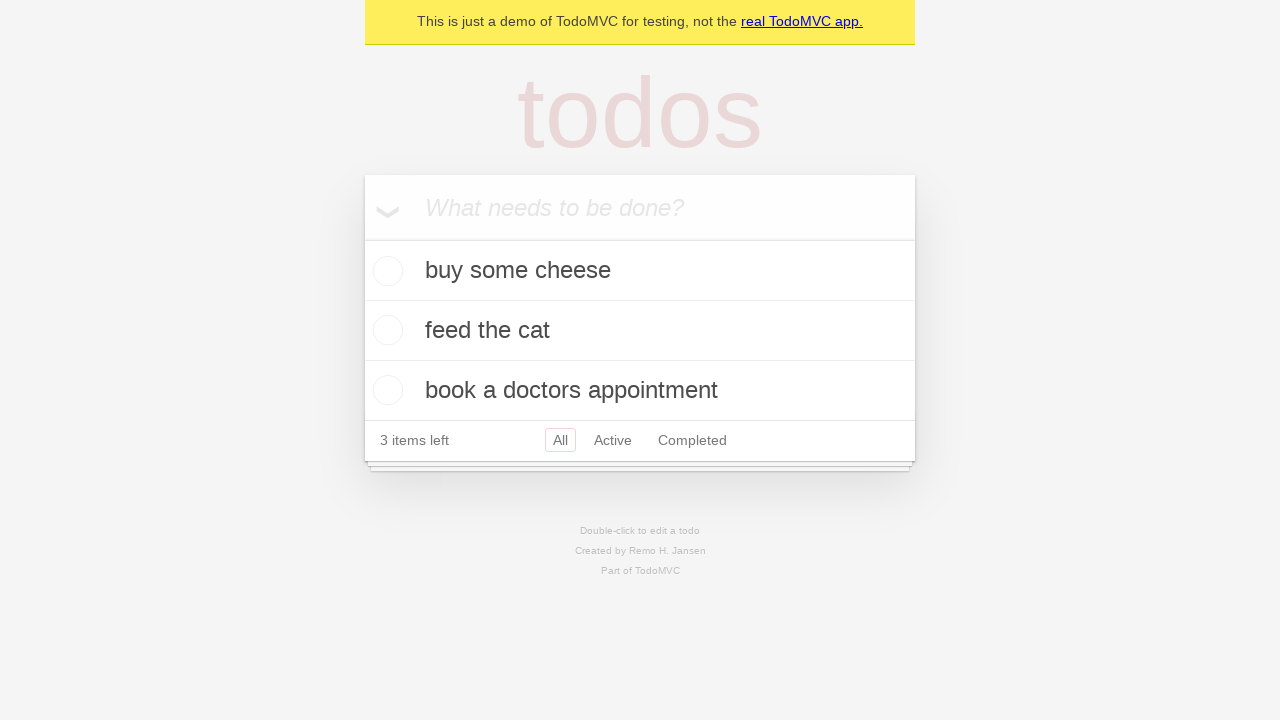

Marked second todo item as complete at (385, 330) on internal:testid=[data-testid="todo-item"s] >> nth=1 >> internal:role=checkbox
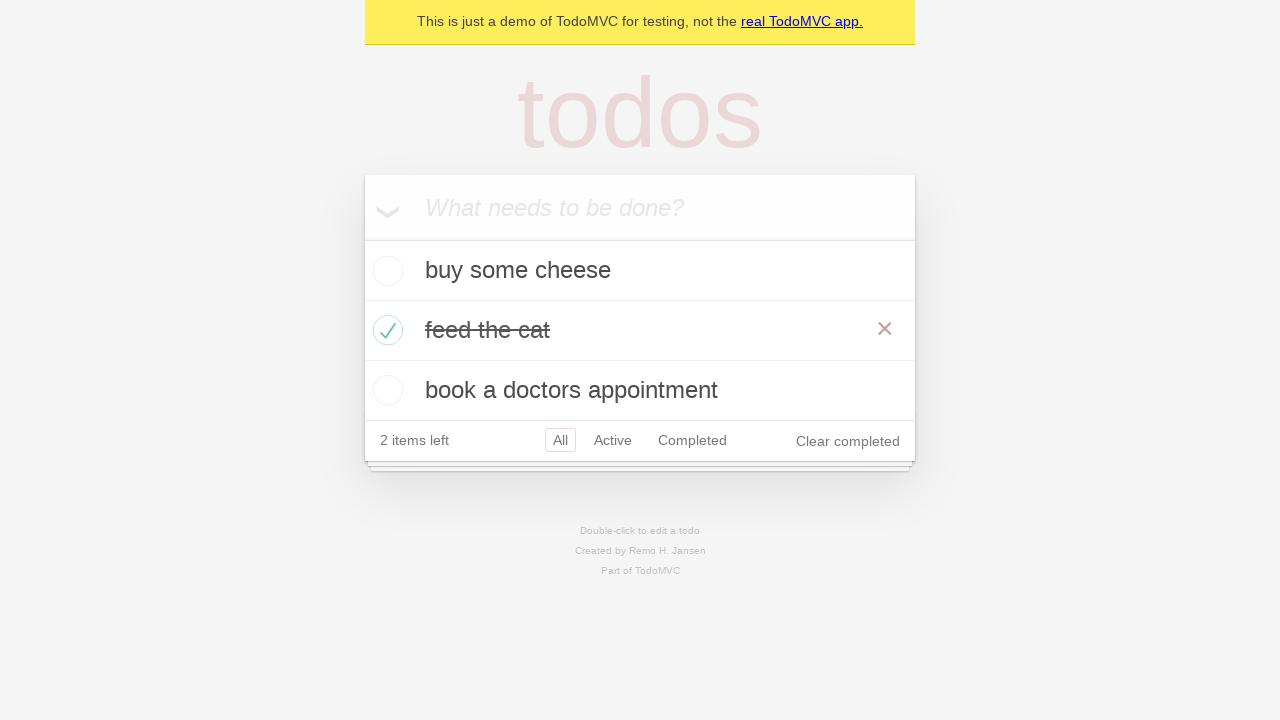

Clicked All filter link at (560, 440) on internal:role=link[name="All"i]
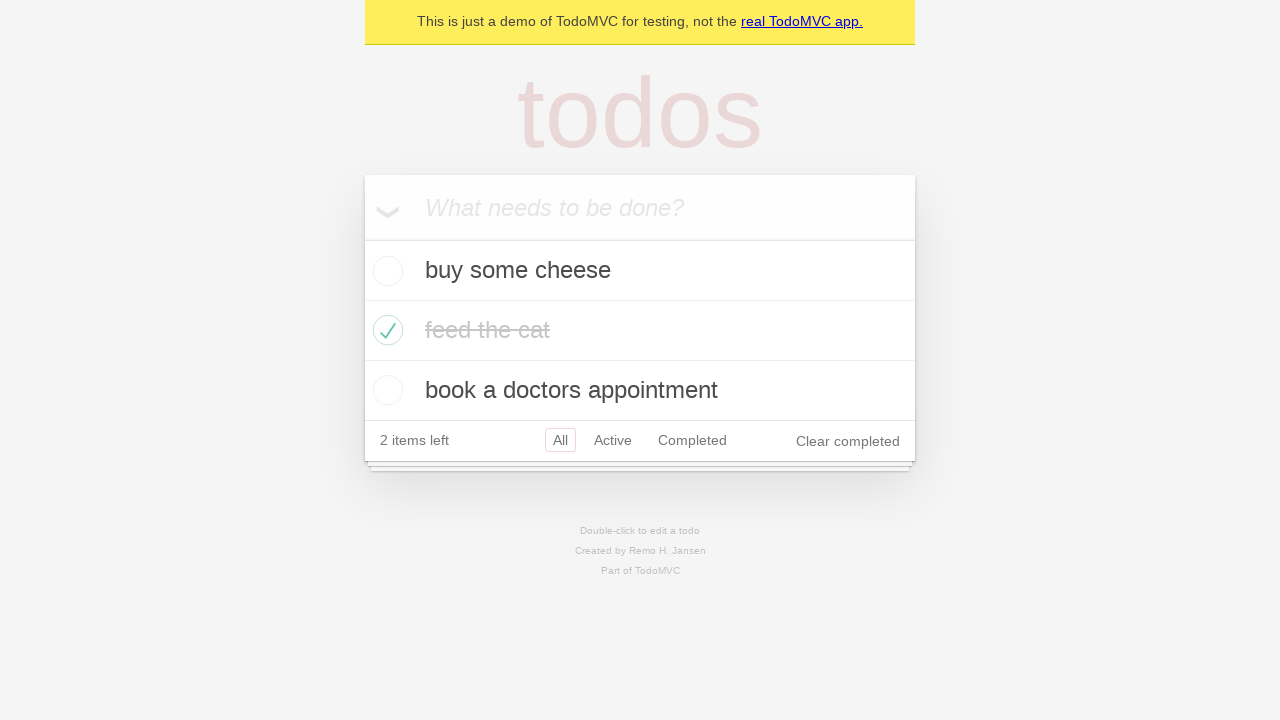

Clicked Active filter link at (613, 440) on internal:role=link[name="Active"i]
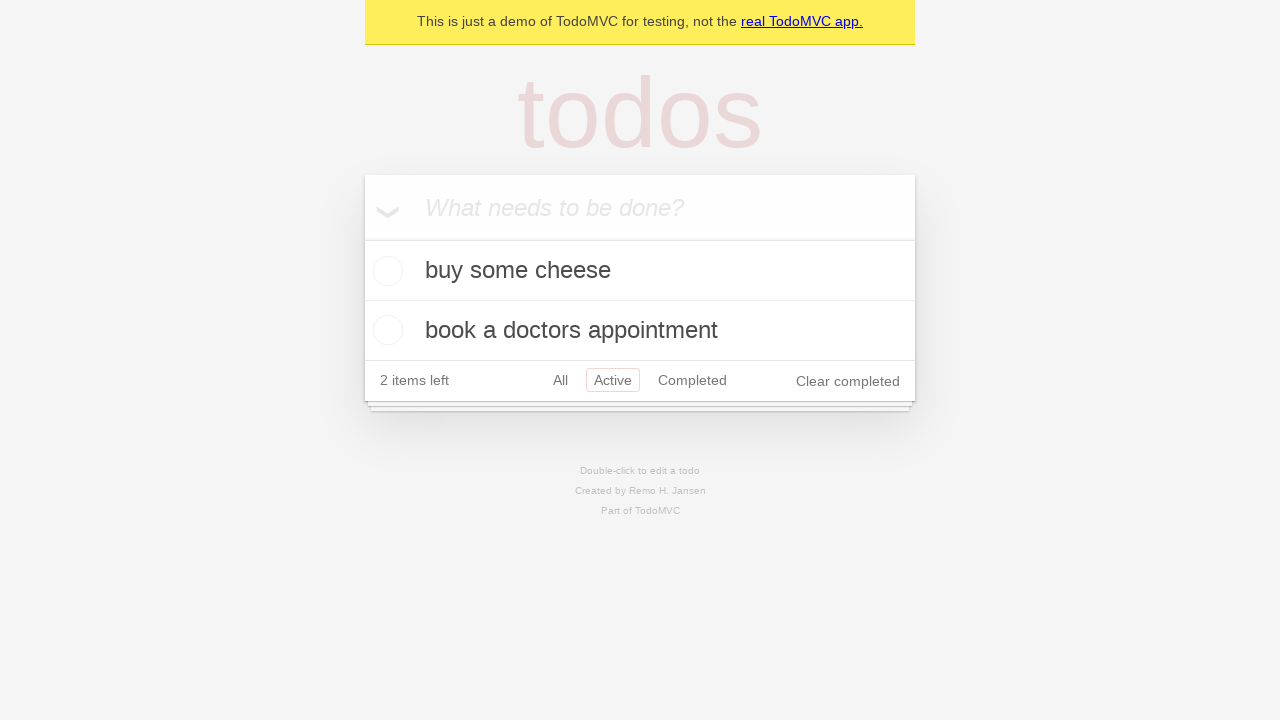

Clicked Completed filter link at (692, 380) on internal:role=link[name="Completed"i]
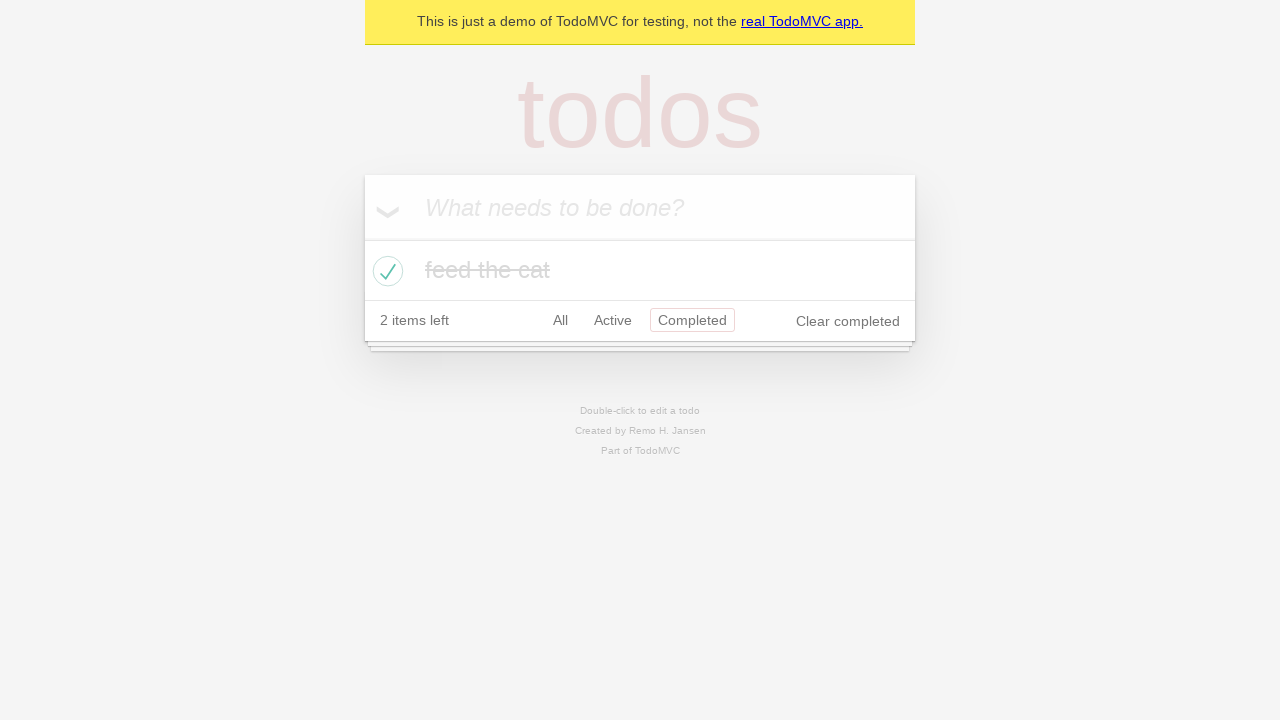

Navigated back using browser back button (should show Active filter)
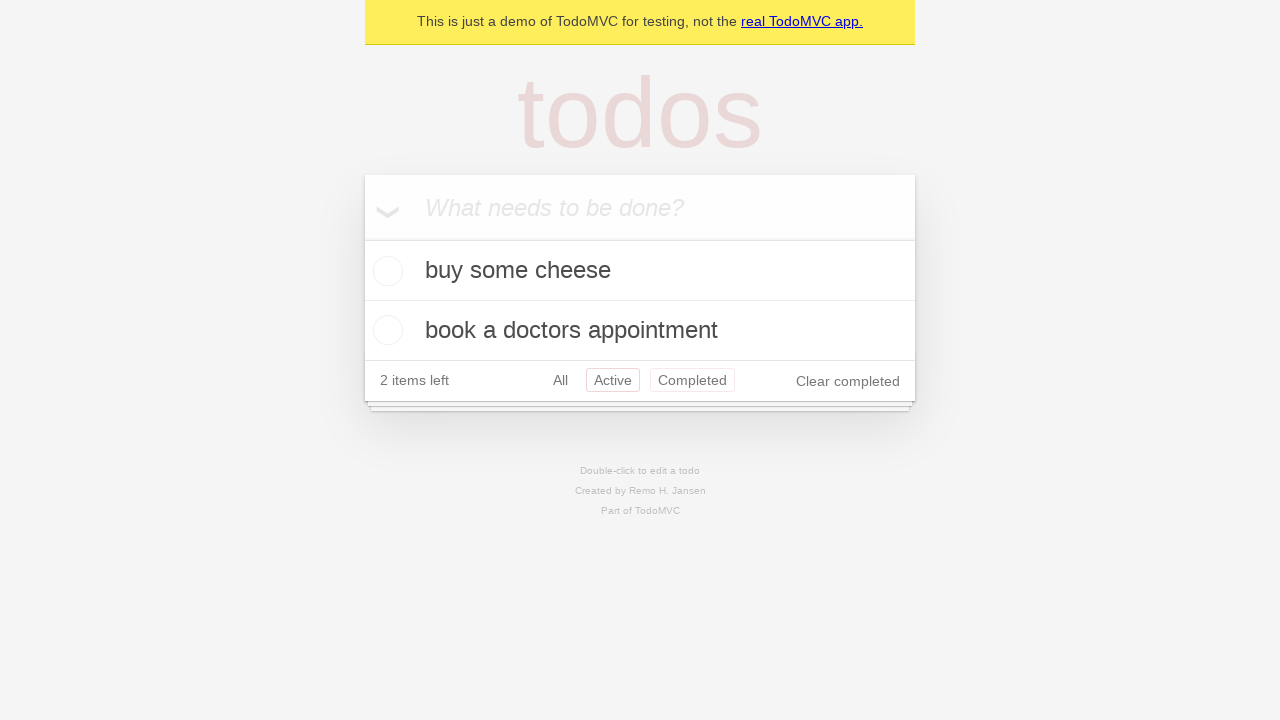

Navigated back using browser back button (should show All filter)
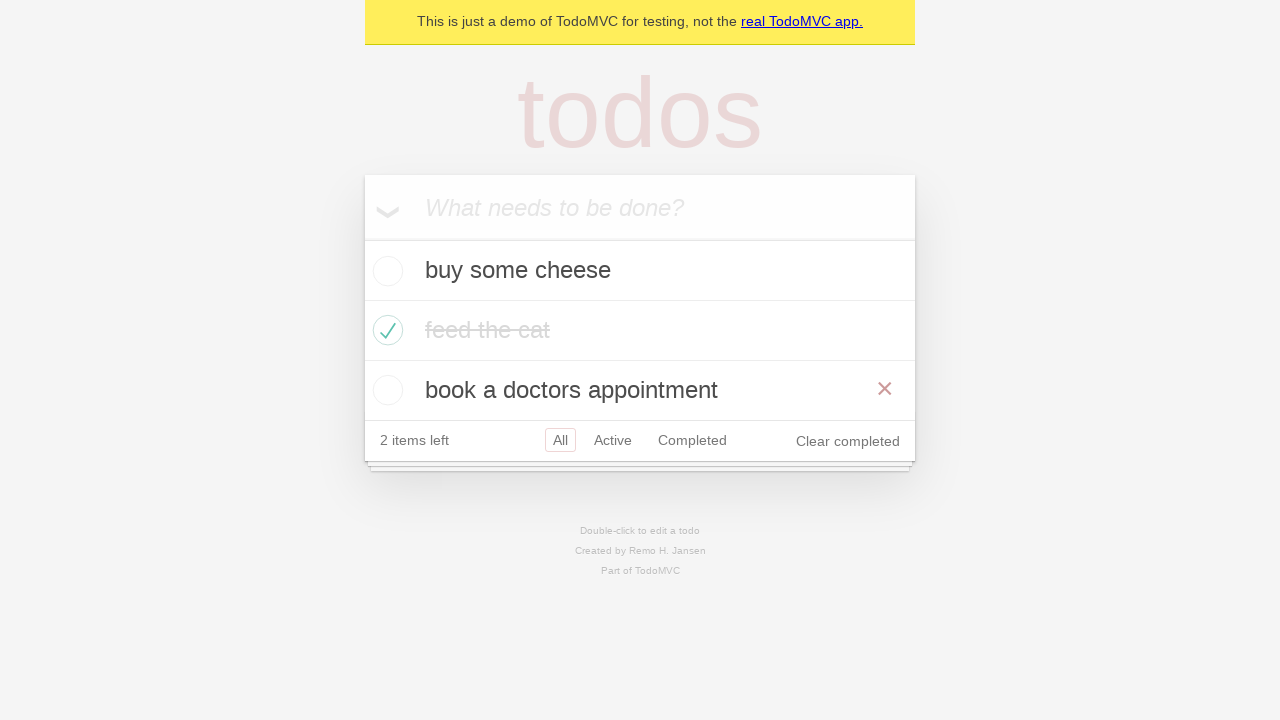

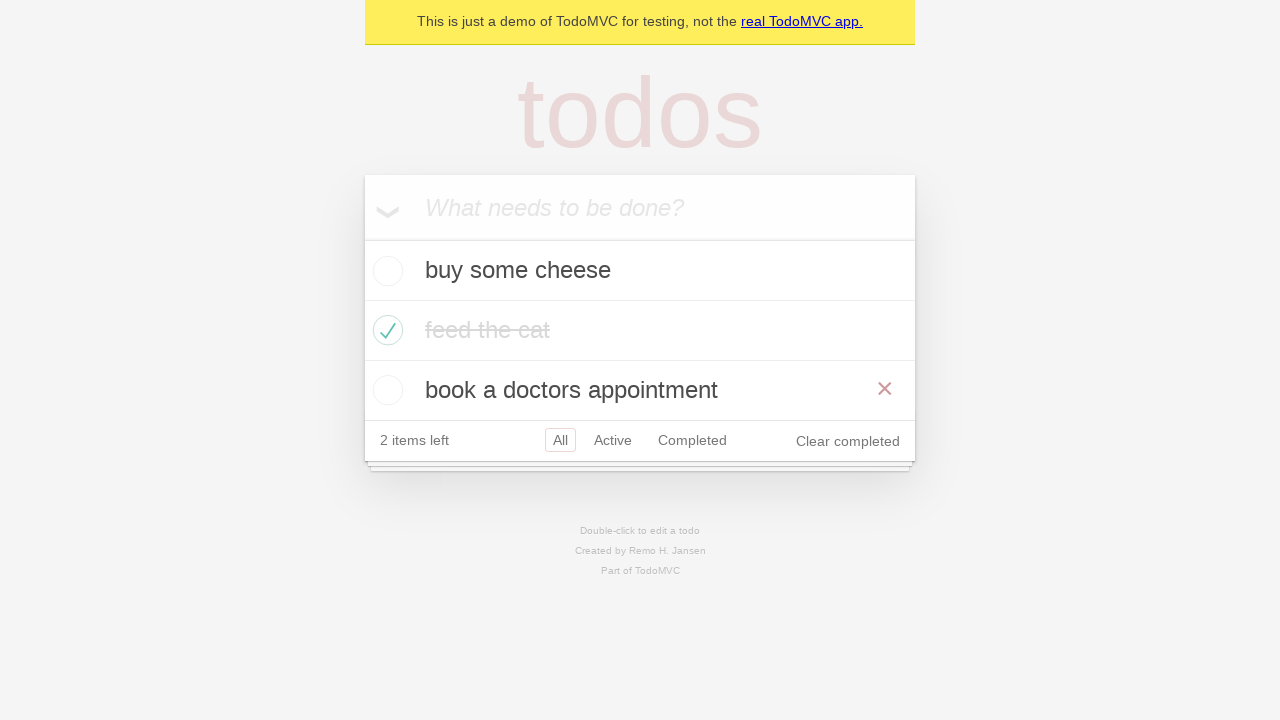